Submits the registration form by clicking the submit button

Starting URL: https://demo.automationtesting.in/Register.html

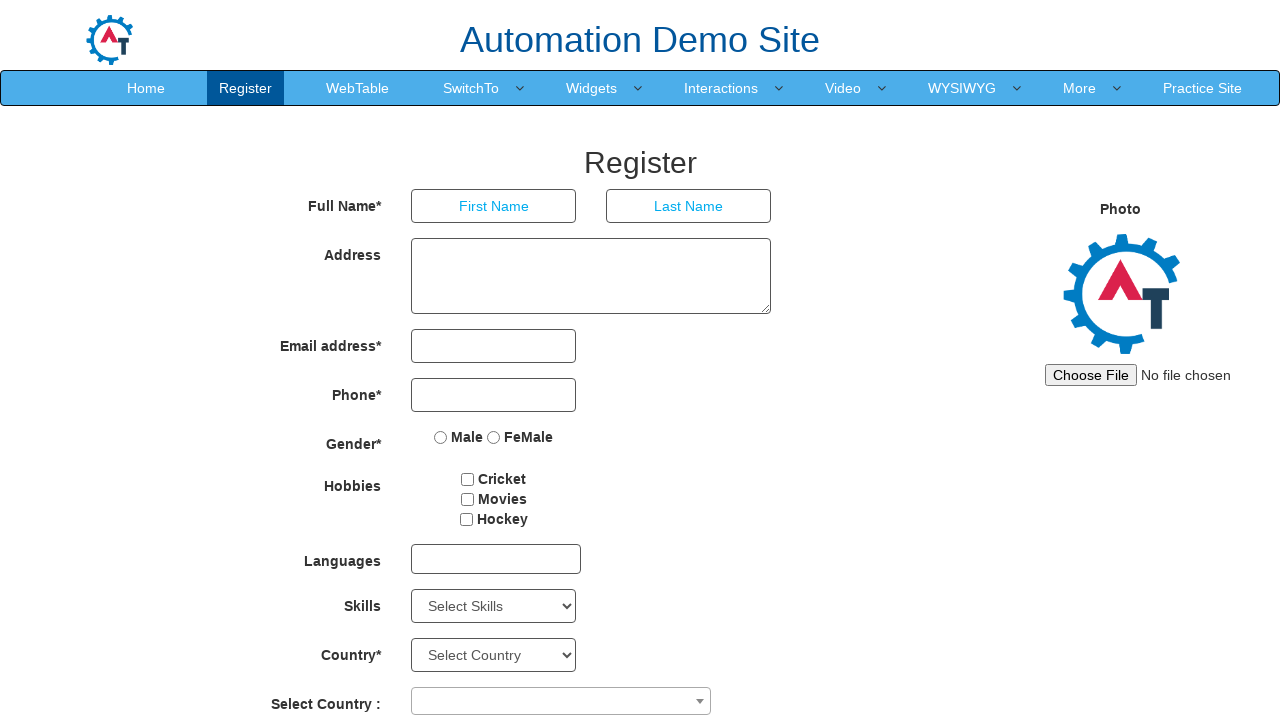

Clicked submit button to submit the registration form at (572, 623) on #submitbtn
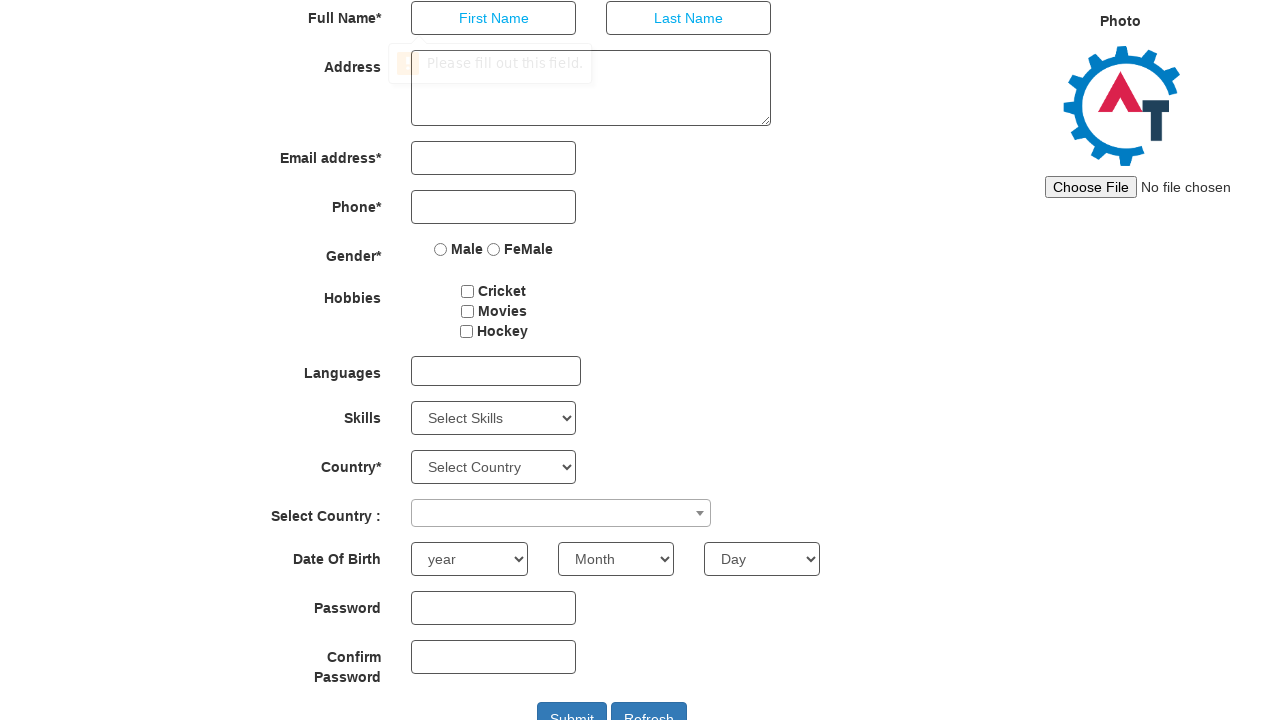

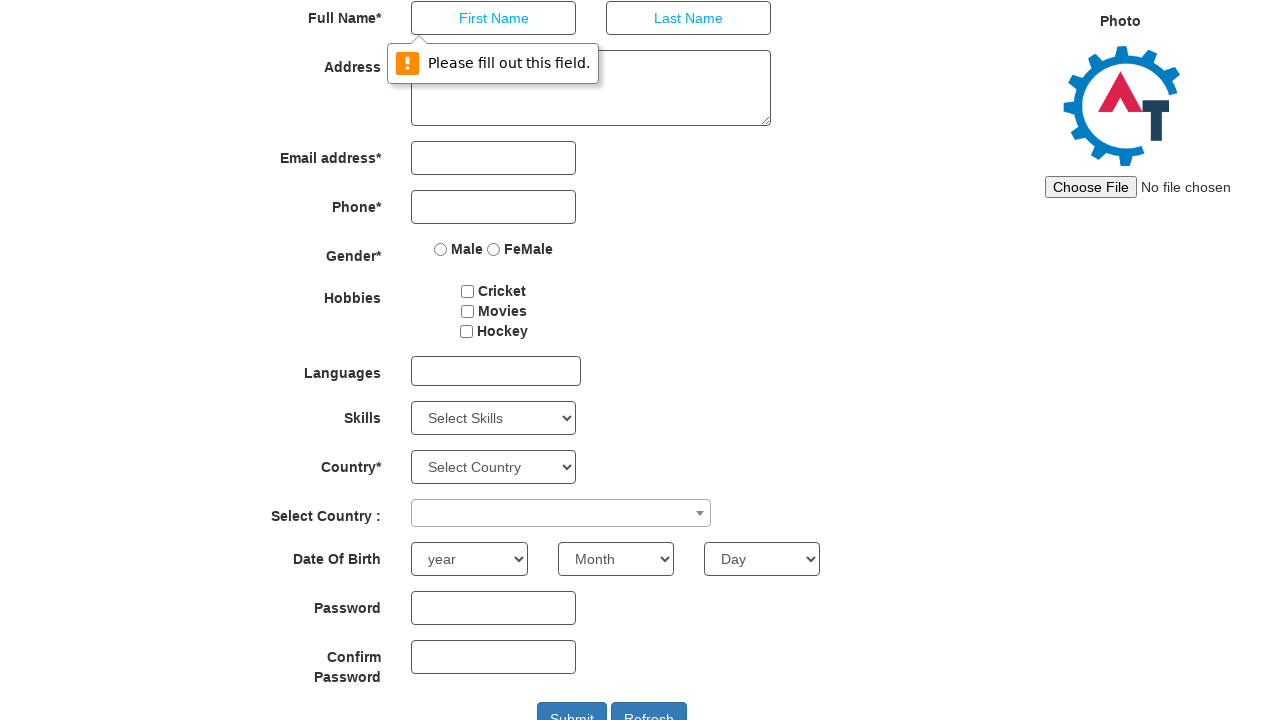